Opens GitHub and performs keyboard shortcuts to open and close tabs

Starting URL: https://www.github.com

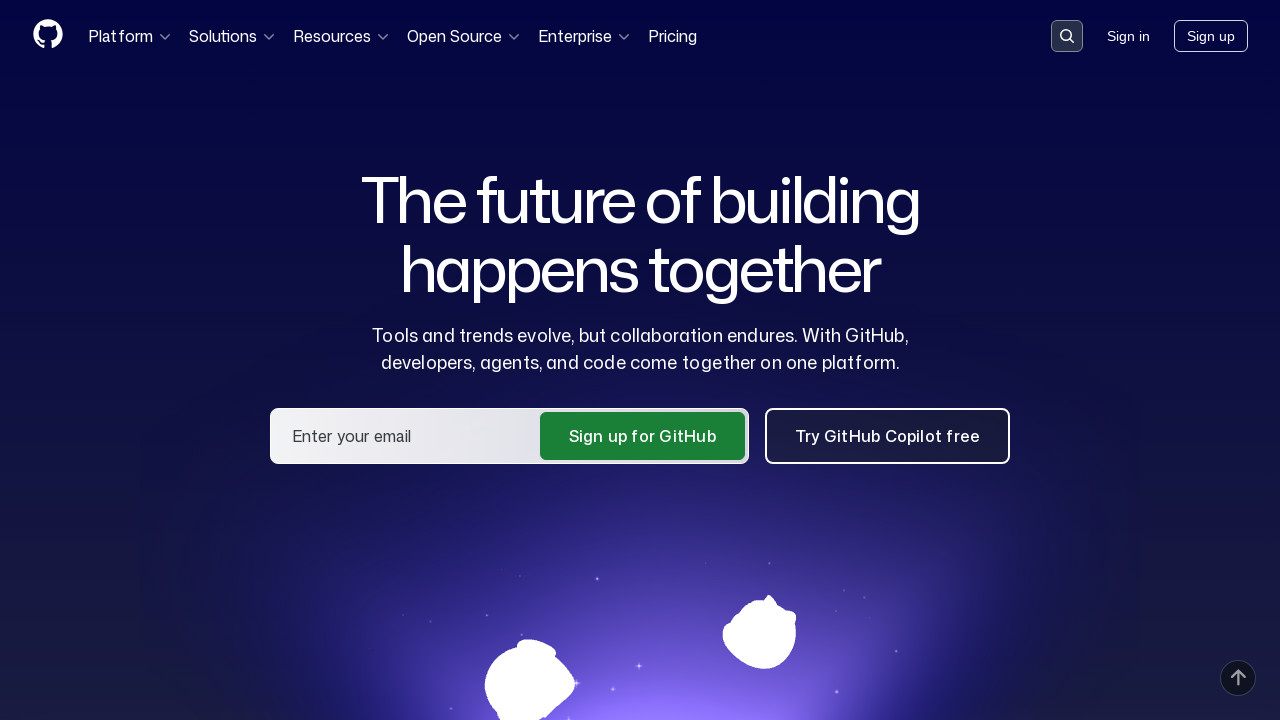

Pressed Control key down to prepare for keyboard shortcut
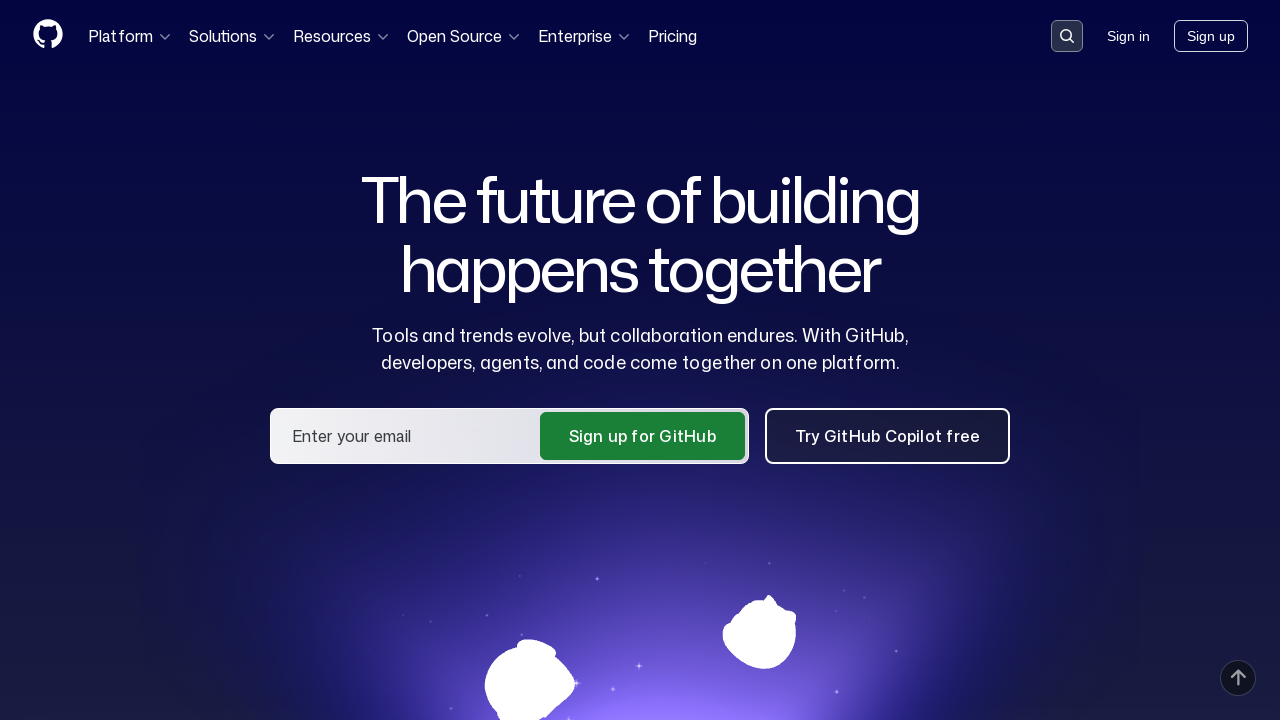

Pressed 't' key to open new tab
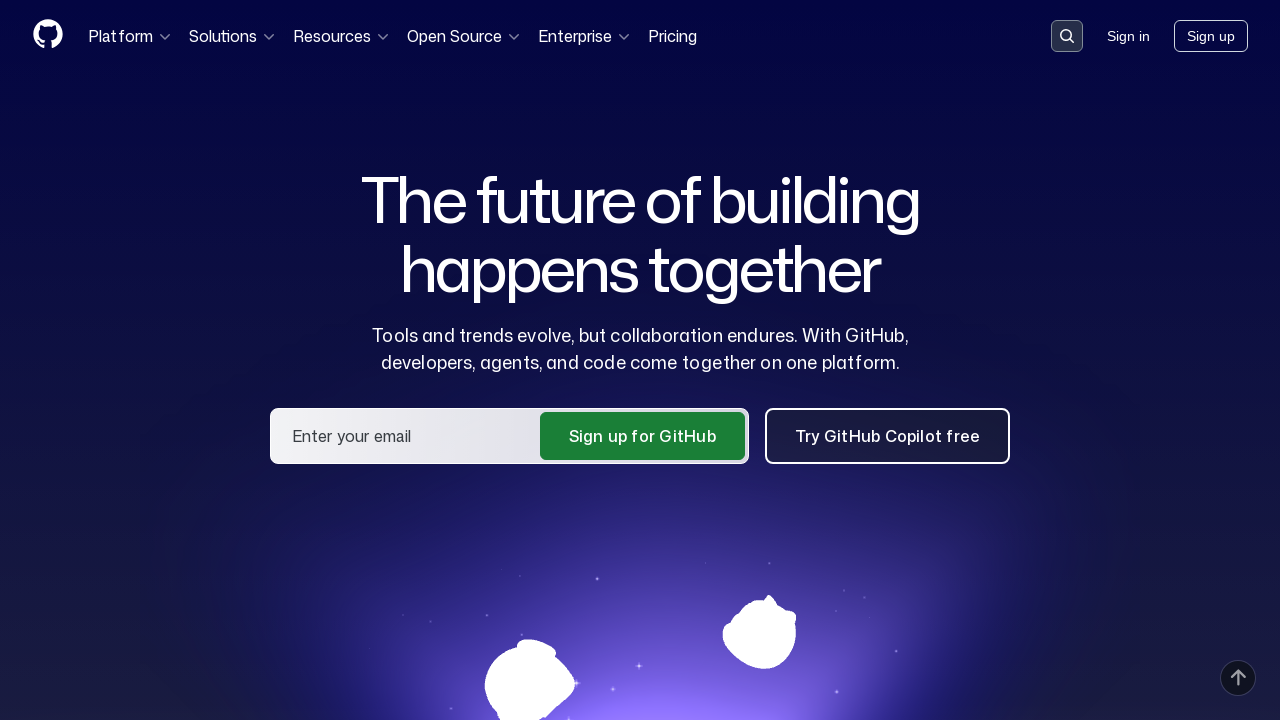

Released Control key after opening new tab
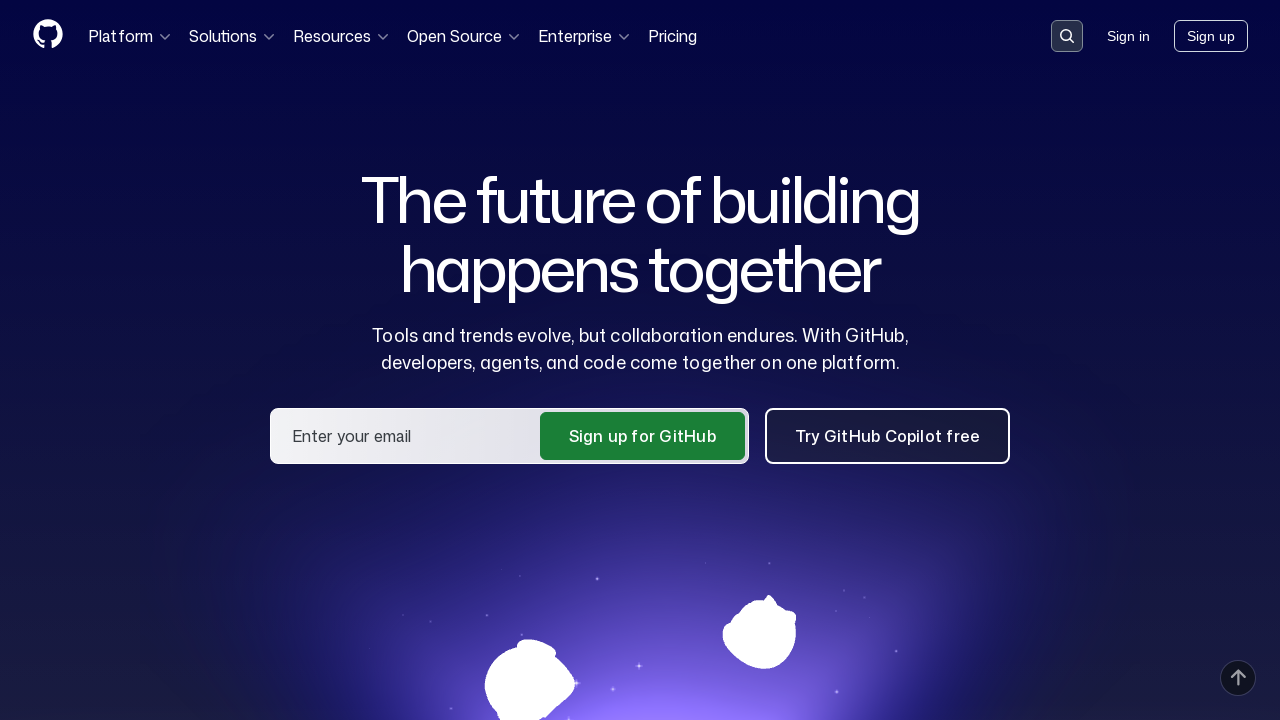

Navigated to https://github.com/PaddlePaddle/Serving
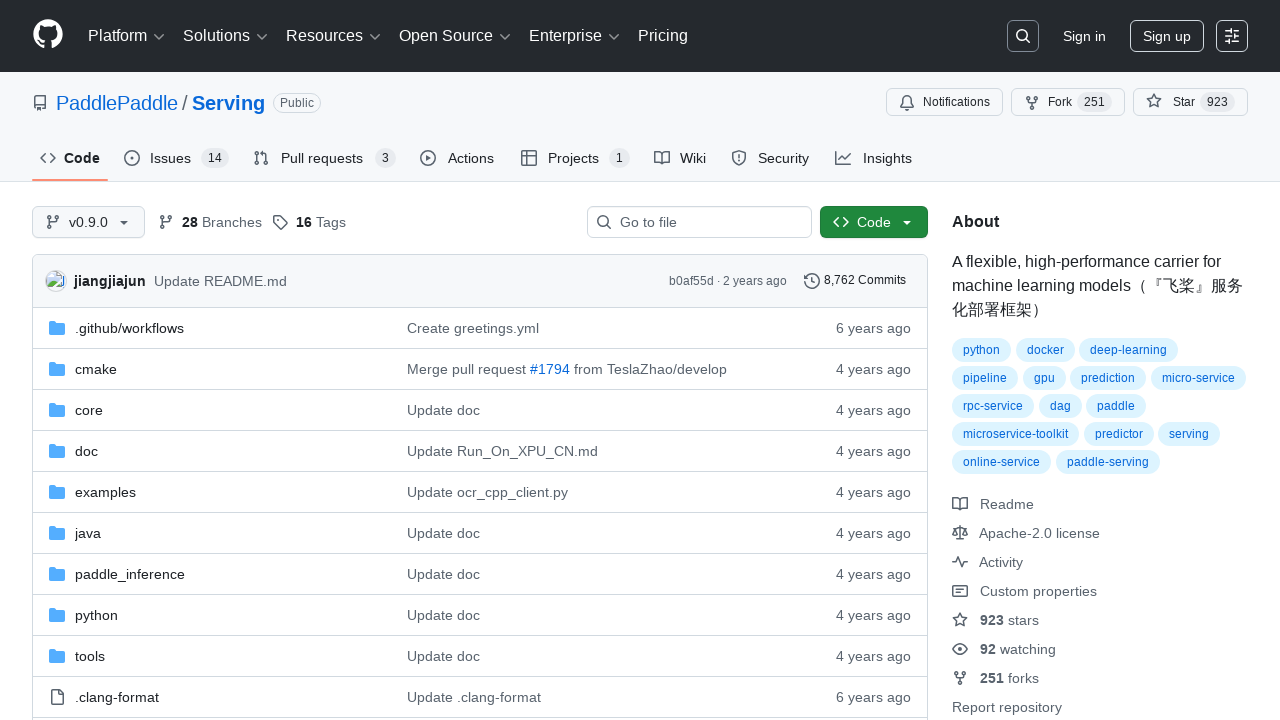

Pressed Control key down to prepare for close tab shortcut
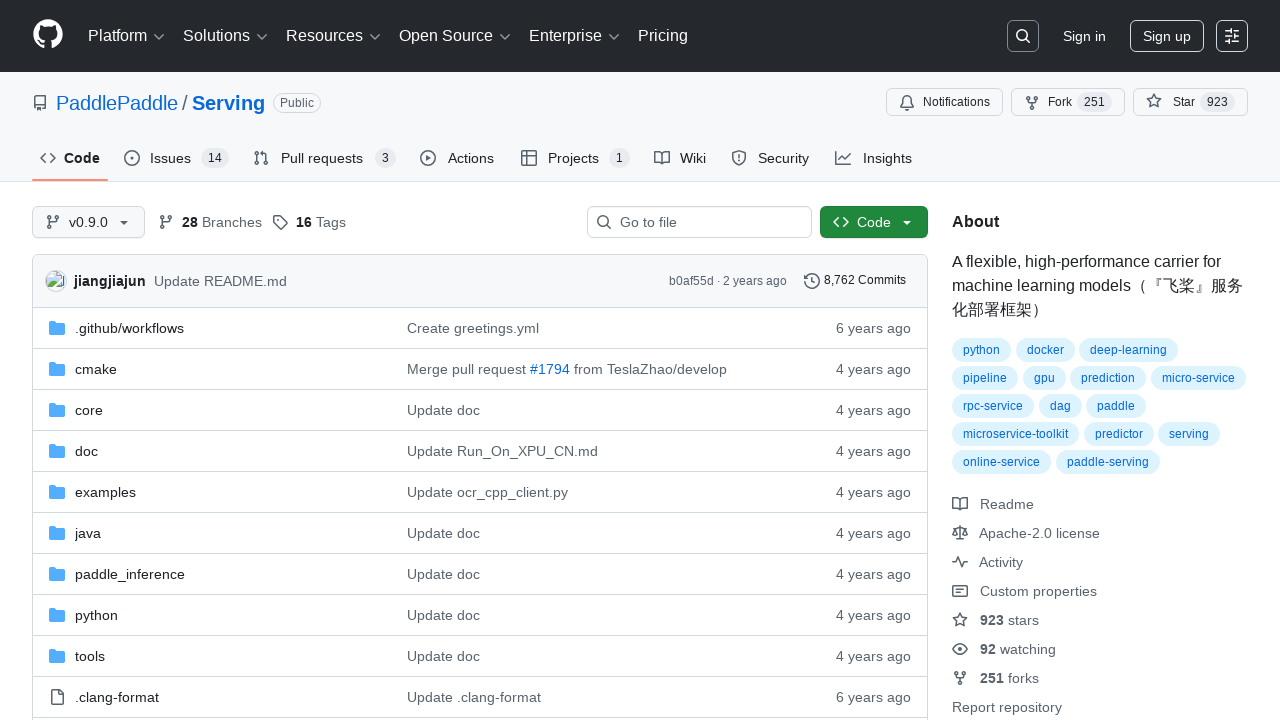

Pressed 'w' key to close current tab
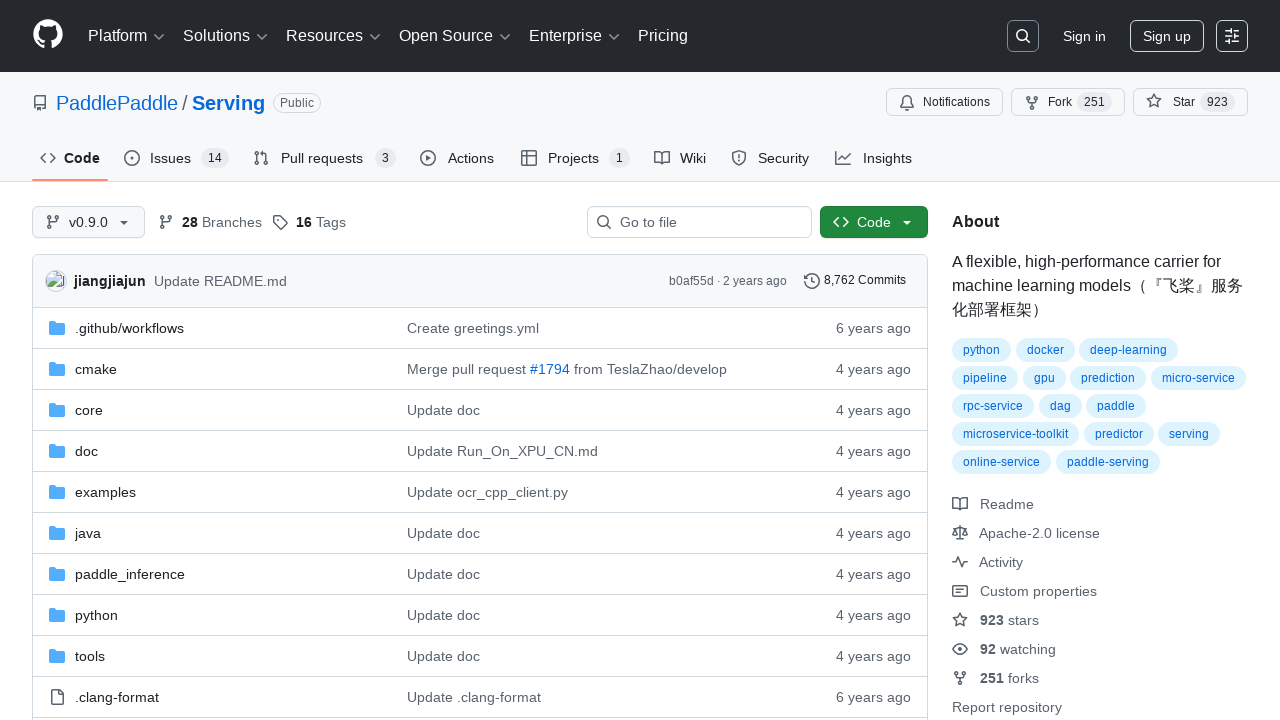

Released Control key after closing tab
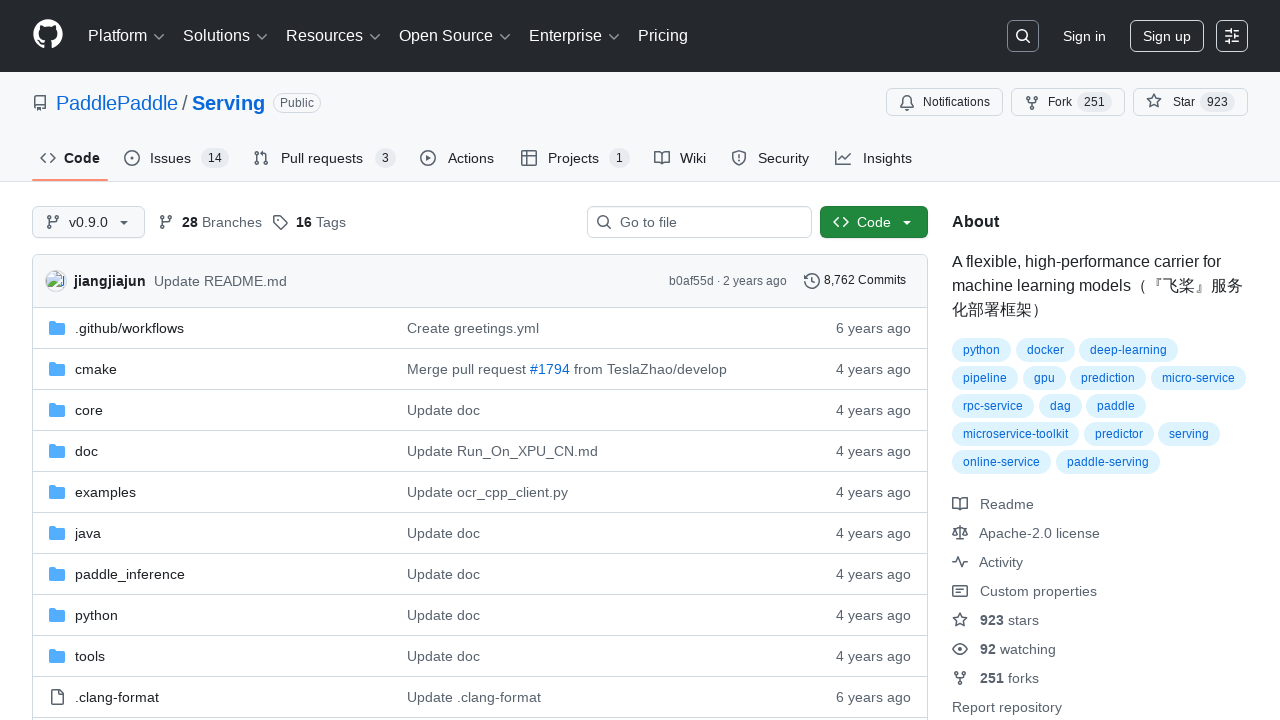

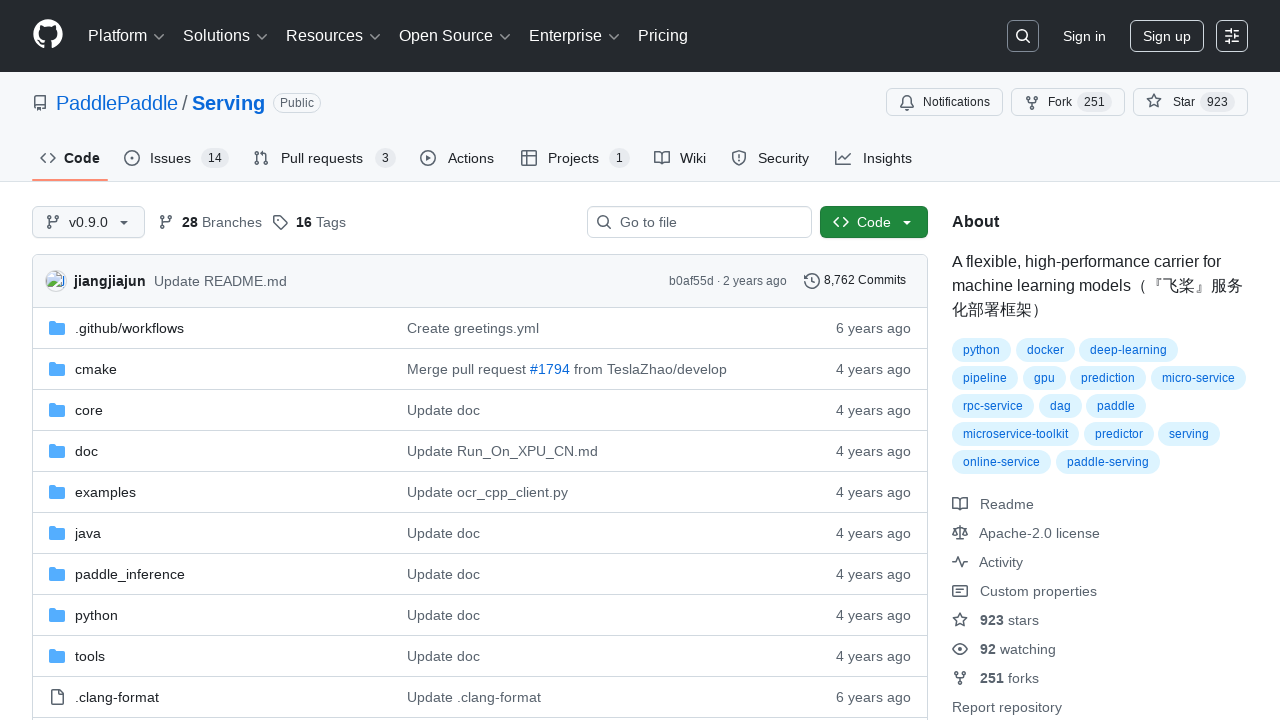